Tests the forward button functionality in the reviews section by clicking it and verifying content changes

Starting URL: https://polis812.github.io/vacuu/

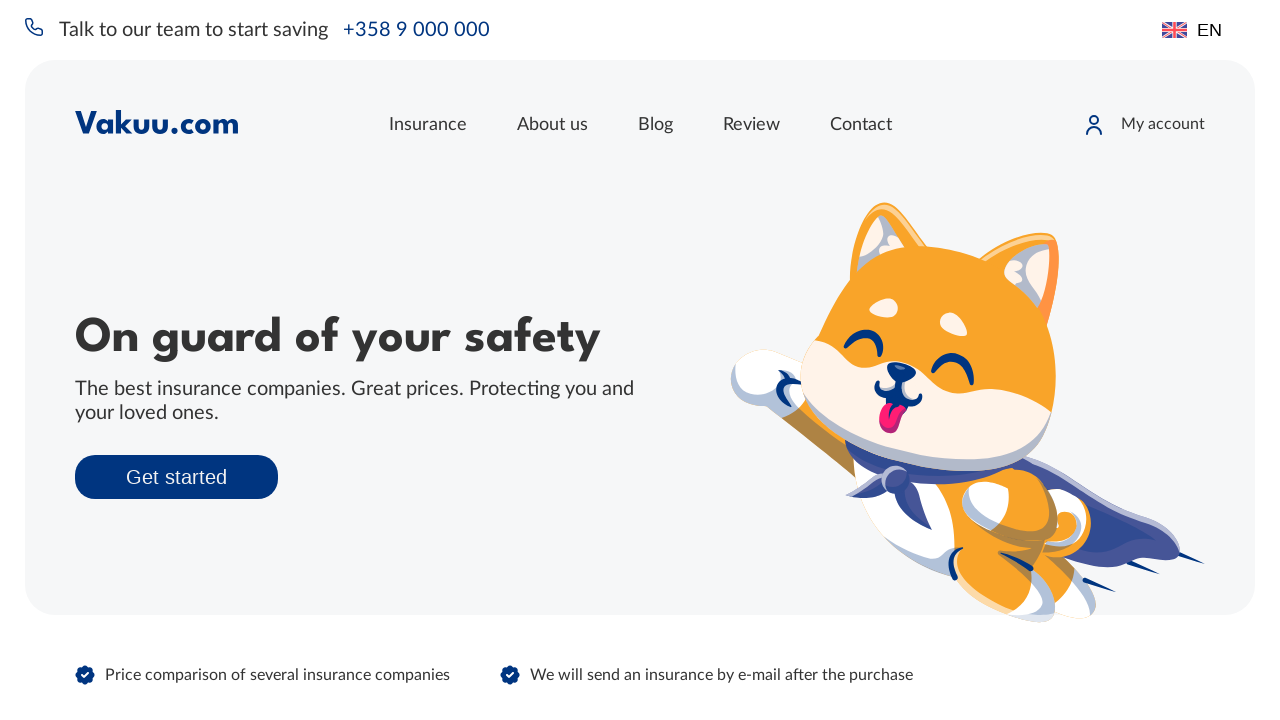

Waited for reviews section to load
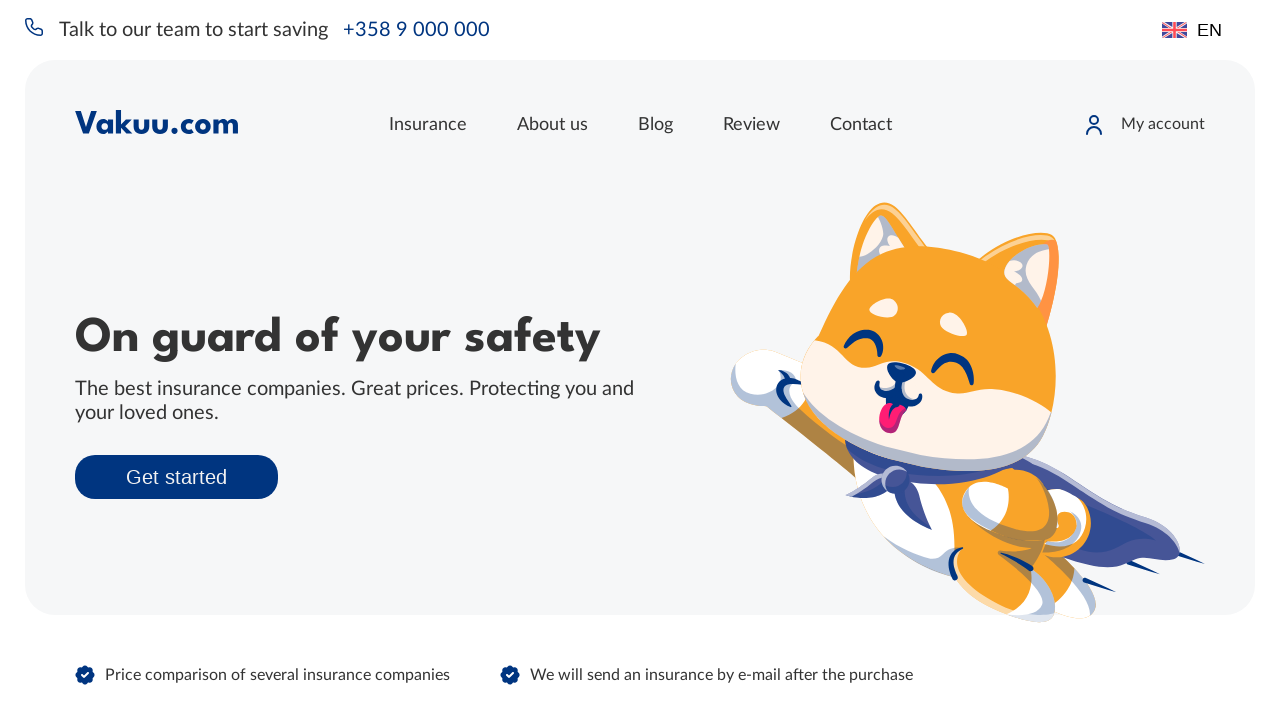

Clicked forward button in reviews section at (615, 360) on div.reviews__actions :nth-child(1)
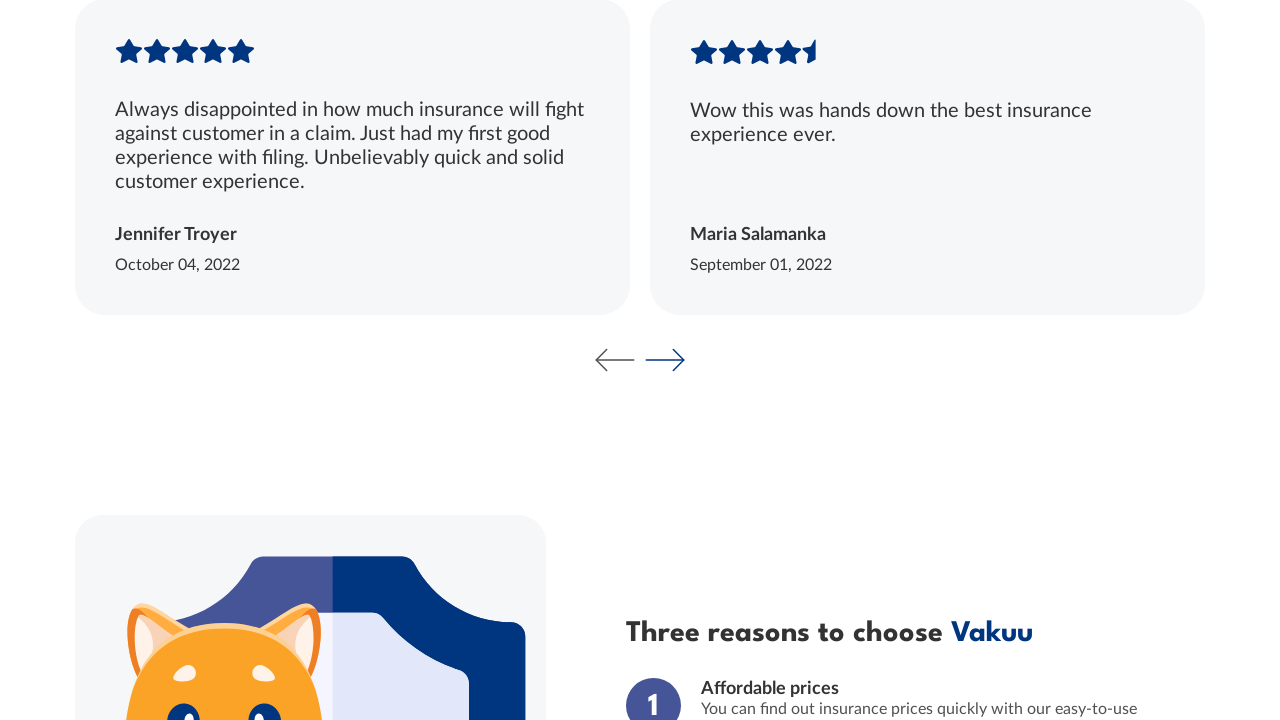

Waited 500ms for review content to update
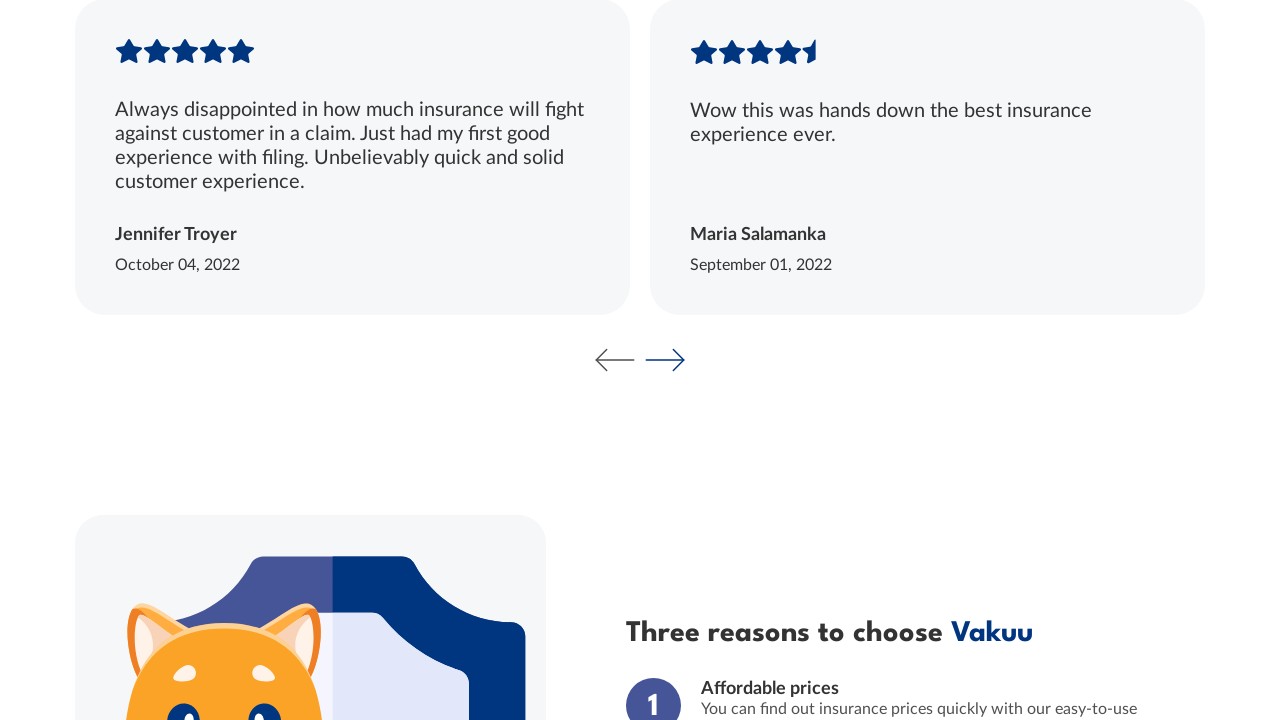

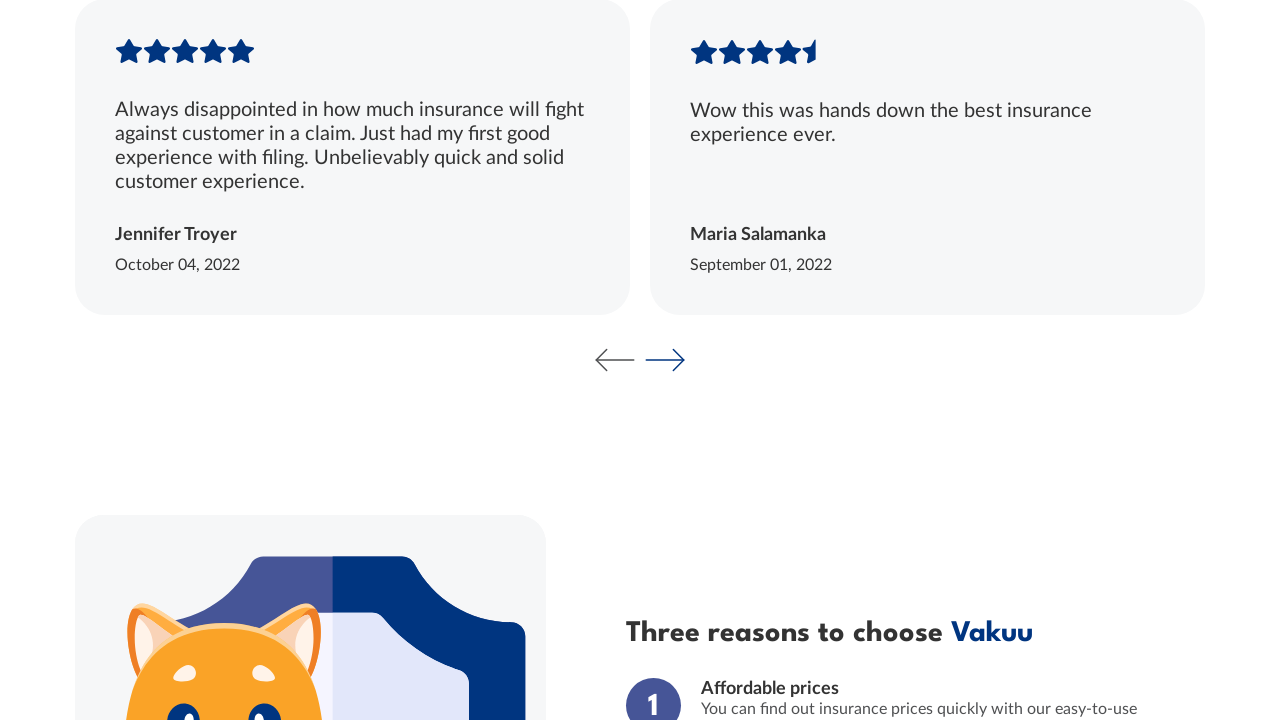